Tests radio button functionality by clicking and checking a Female gender radio button on a registration form

Starting URL: https://demo.automationtesting.in/Register.html

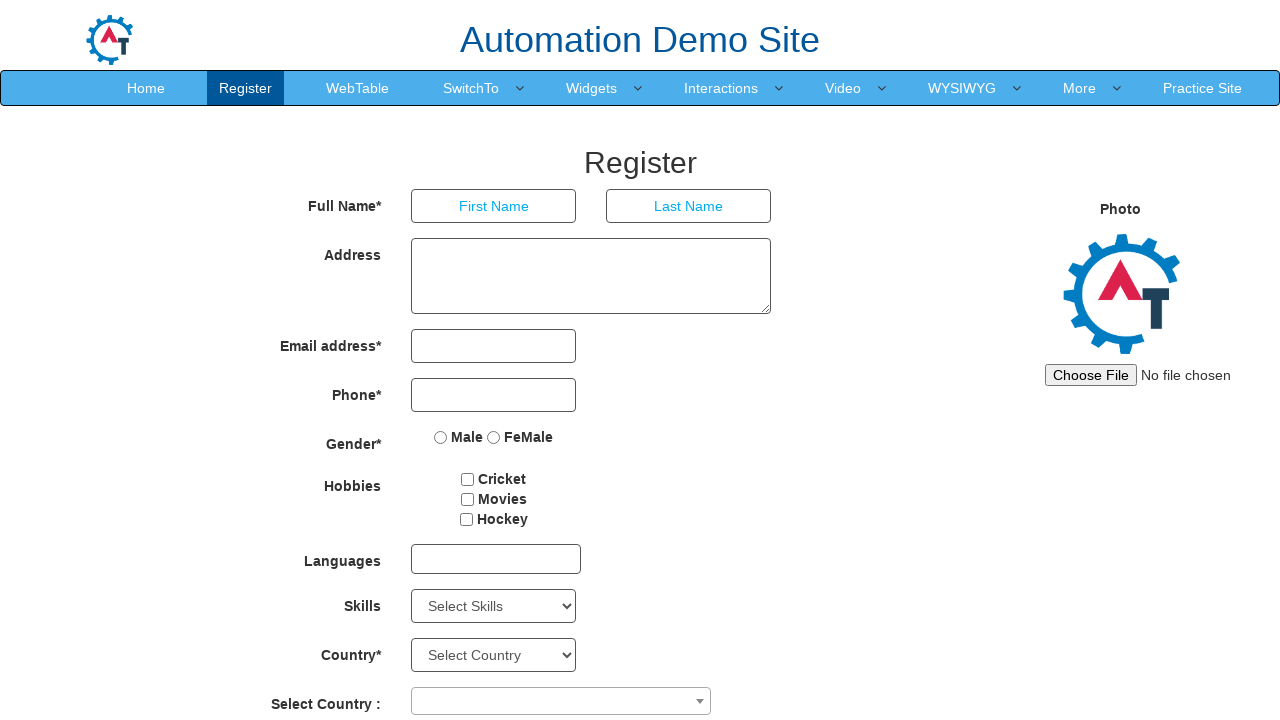

Located Female radio button on registration form
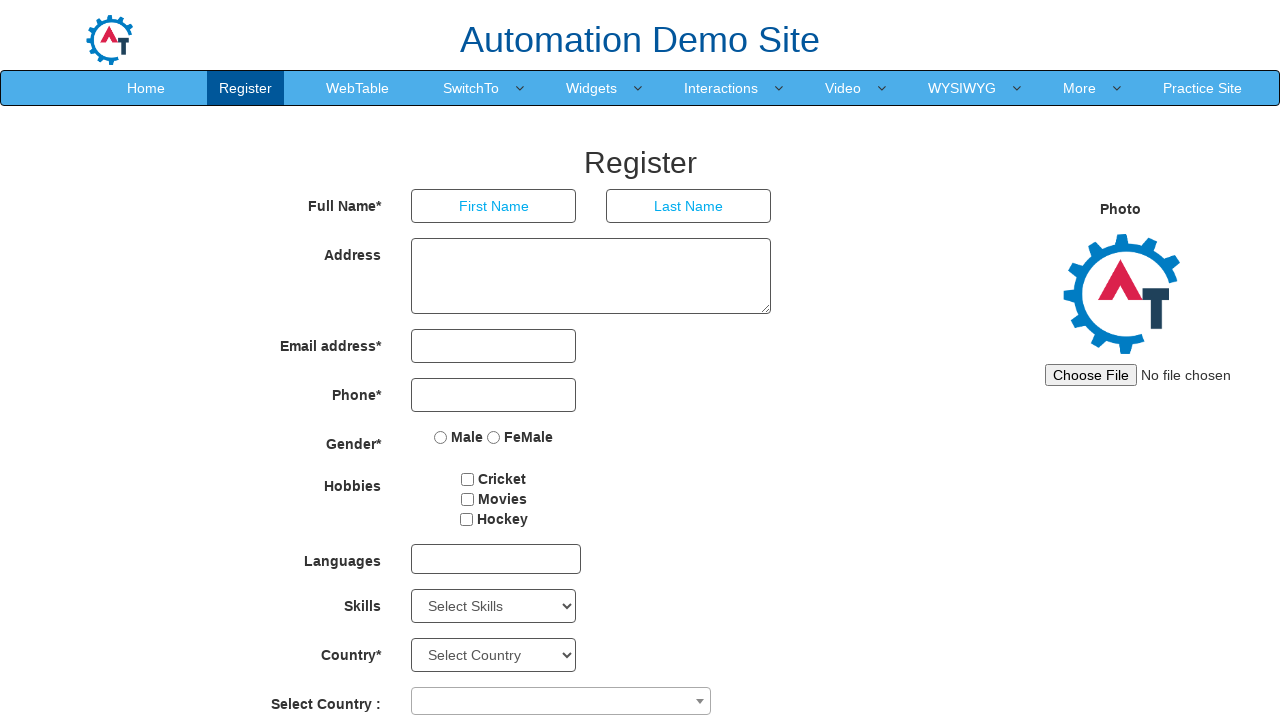

Clicked Female radio button at (494, 437) on xpath=//input[@value="FeMale"]
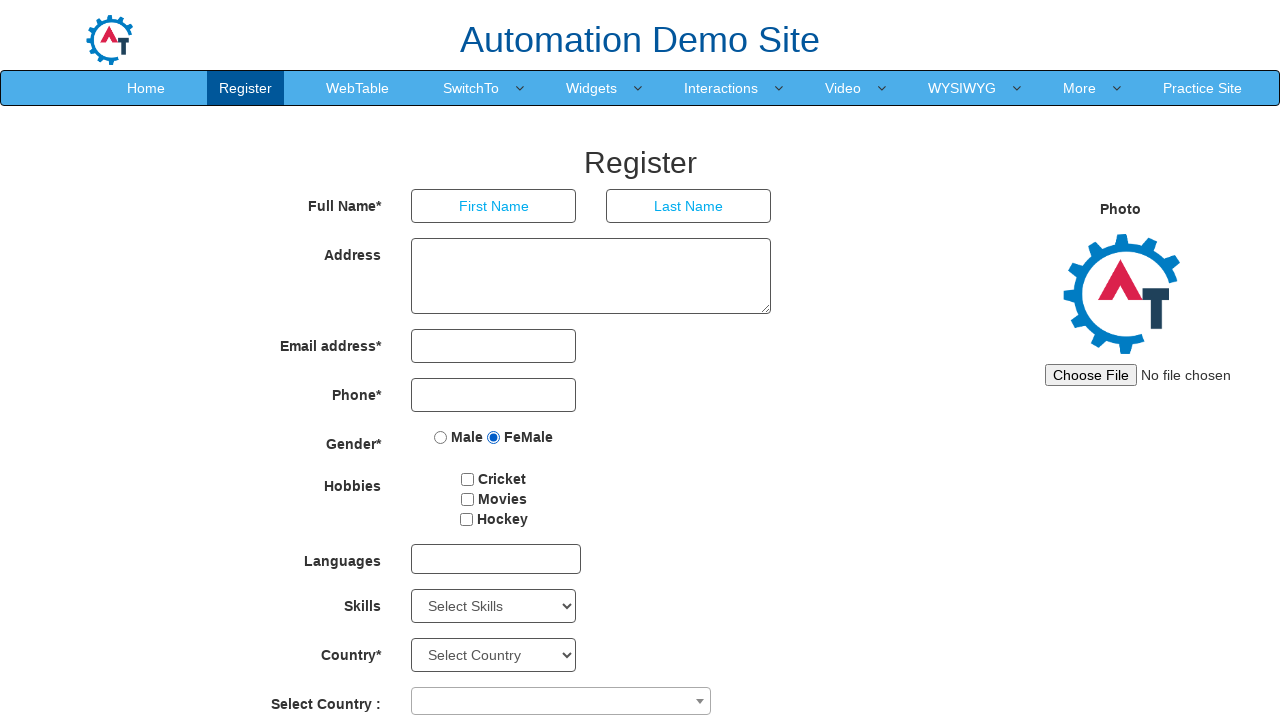

Verified Female radio button is checked on xpath=//input[@value="FeMale"]
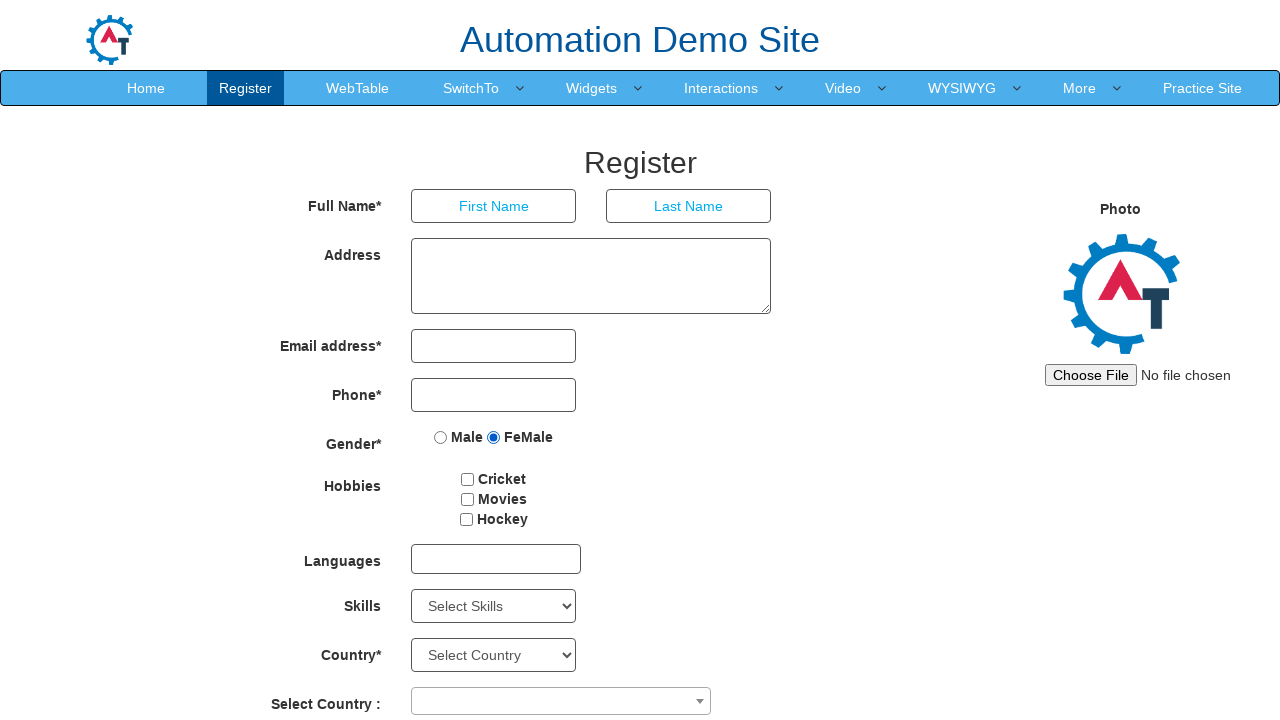

Assertion passed: Female radio button is checked
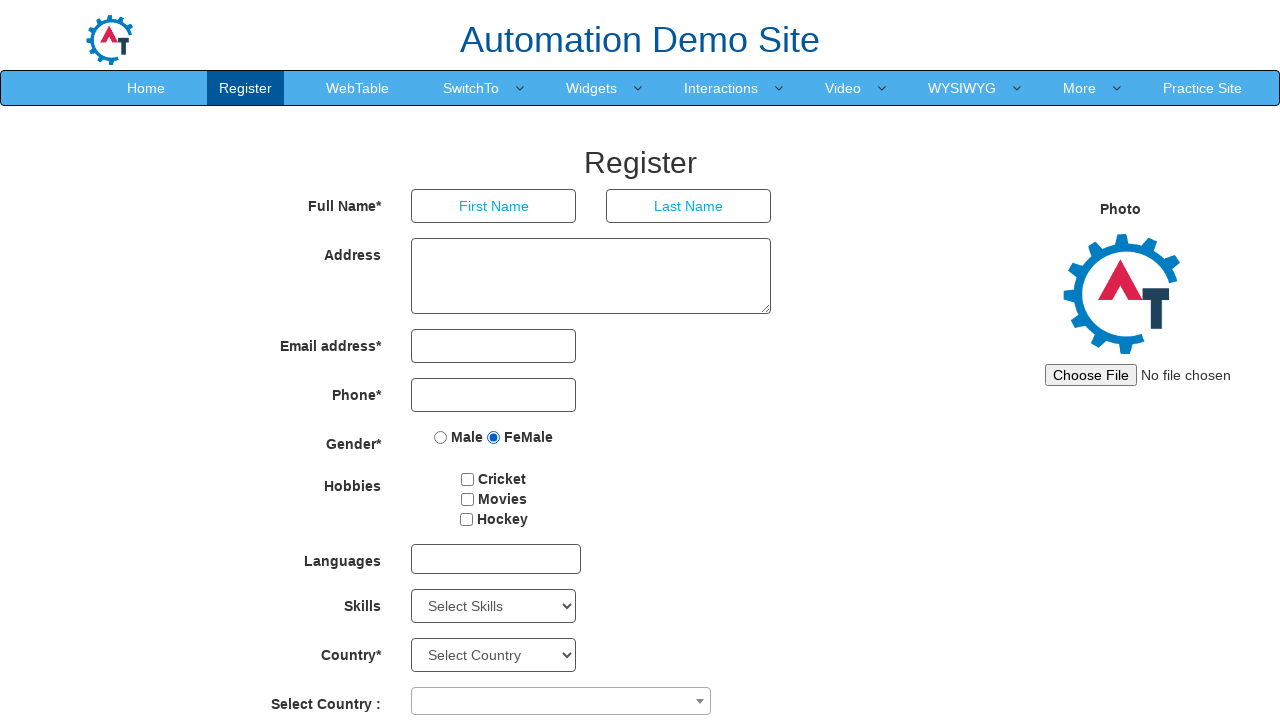

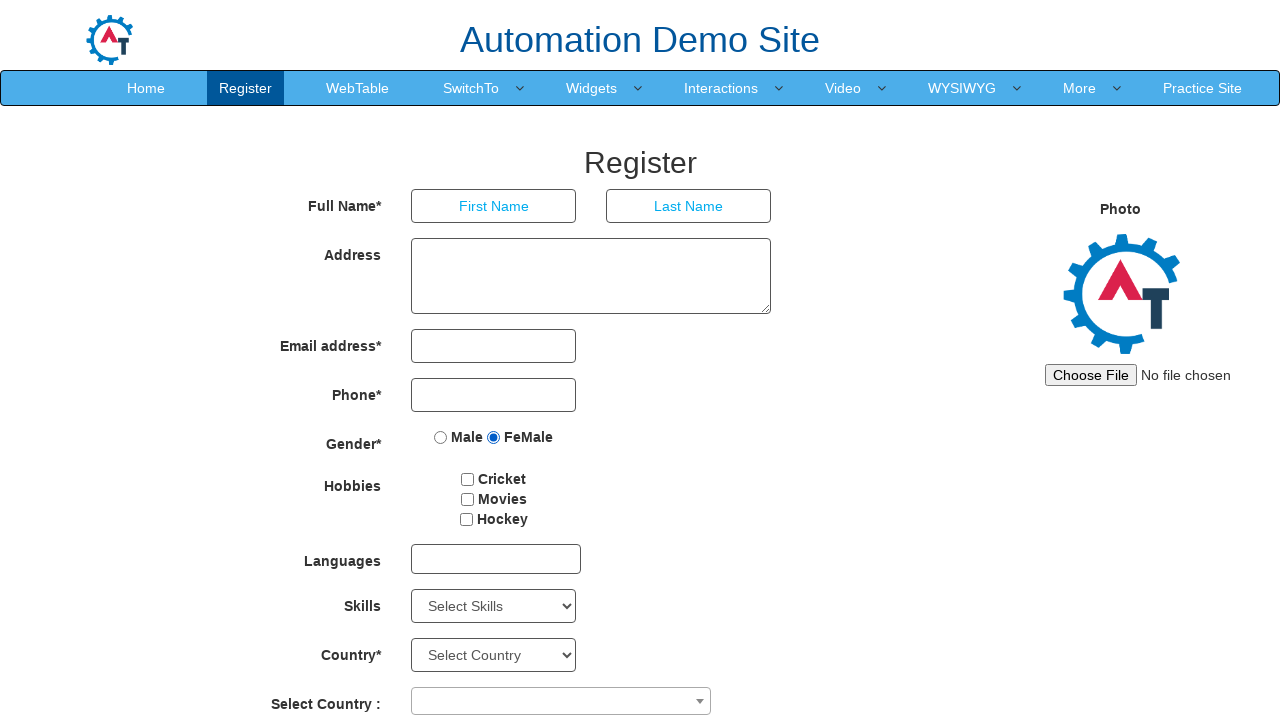